Tests sorting the Email column in ascending order by clicking the column header and verifying the email values are sorted alphabetically.

Starting URL: http://the-internet.herokuapp.com/tables

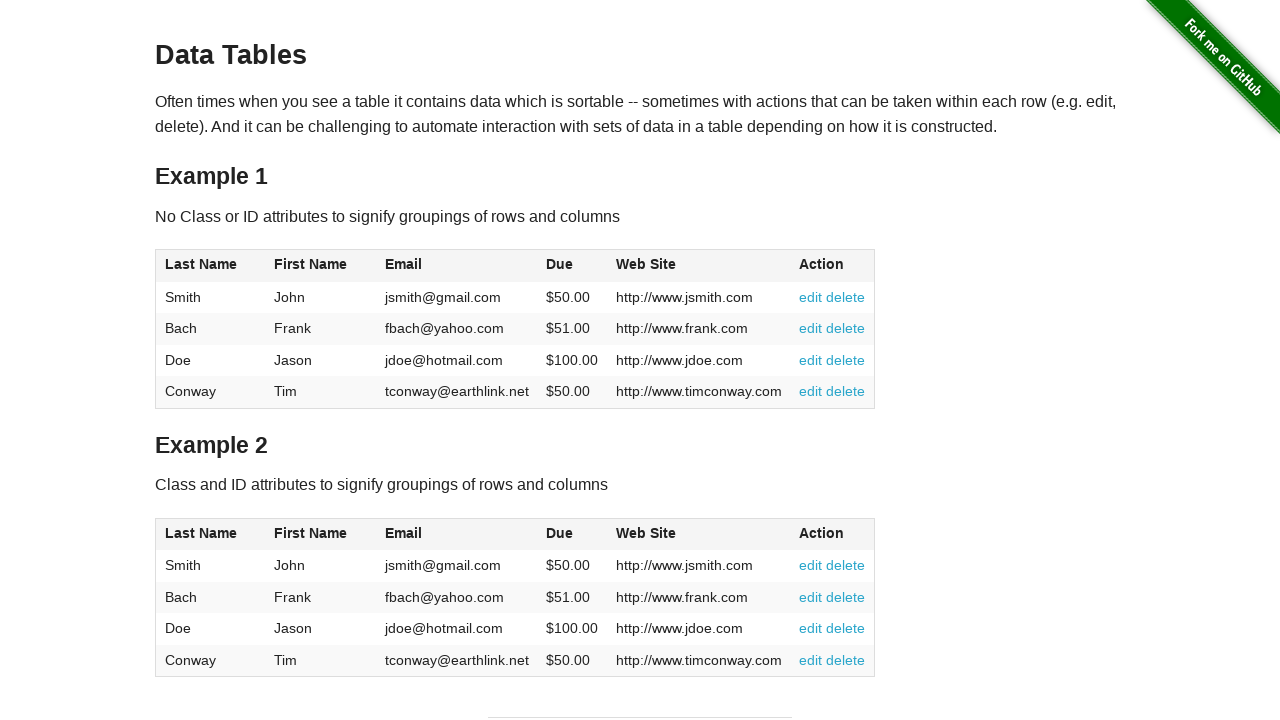

Clicked Email column header to sort ascending at (457, 266) on #table1 thead tr th:nth-of-type(3)
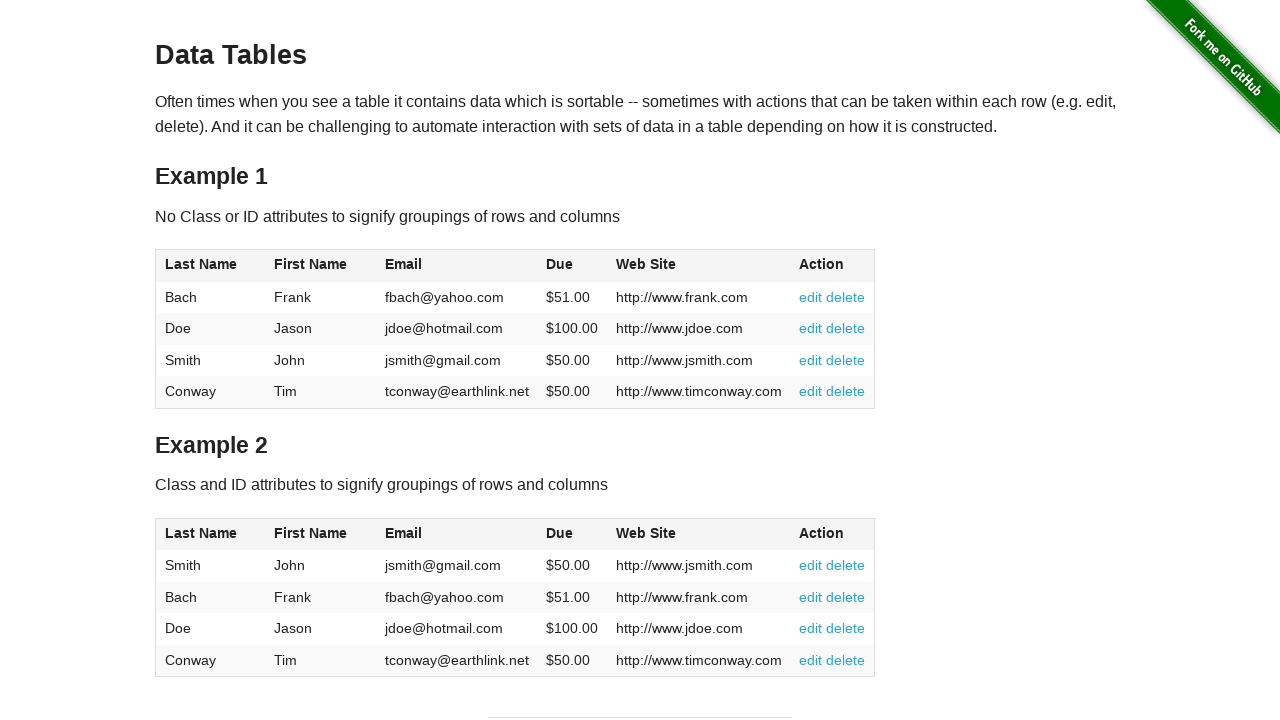

Email column cells loaded after sorting
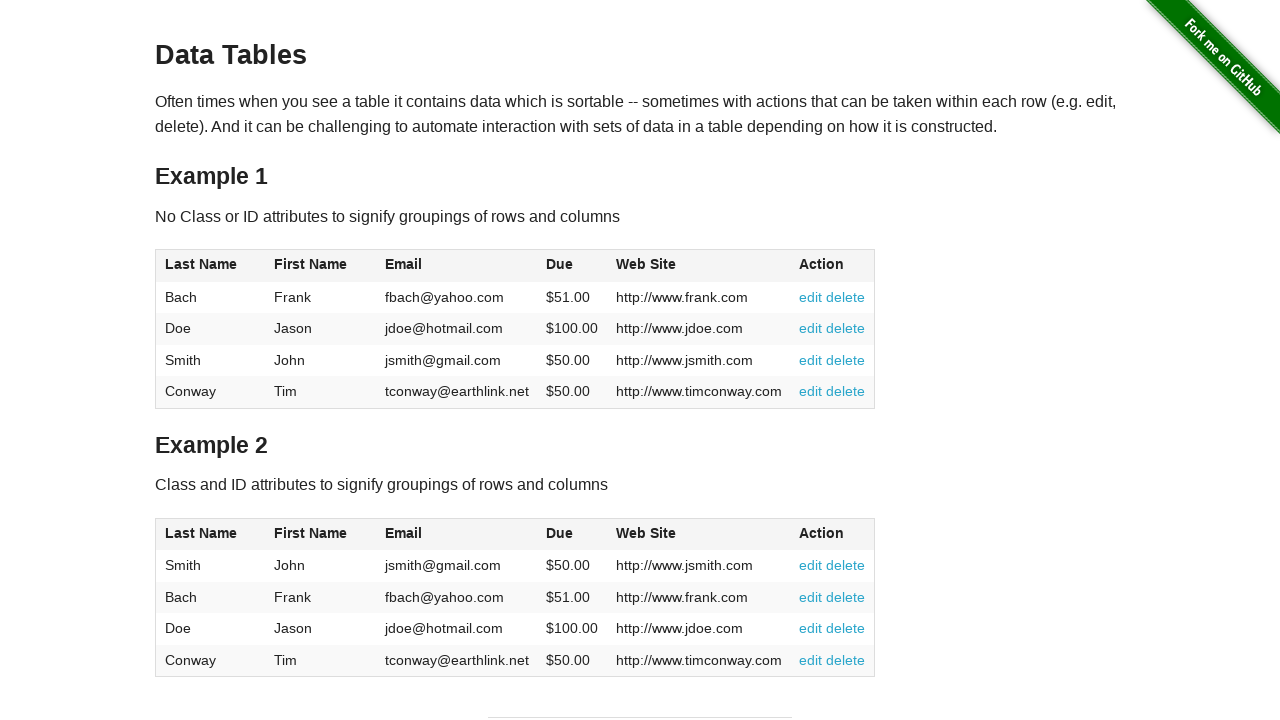

Retrieved all email elements from sorted column
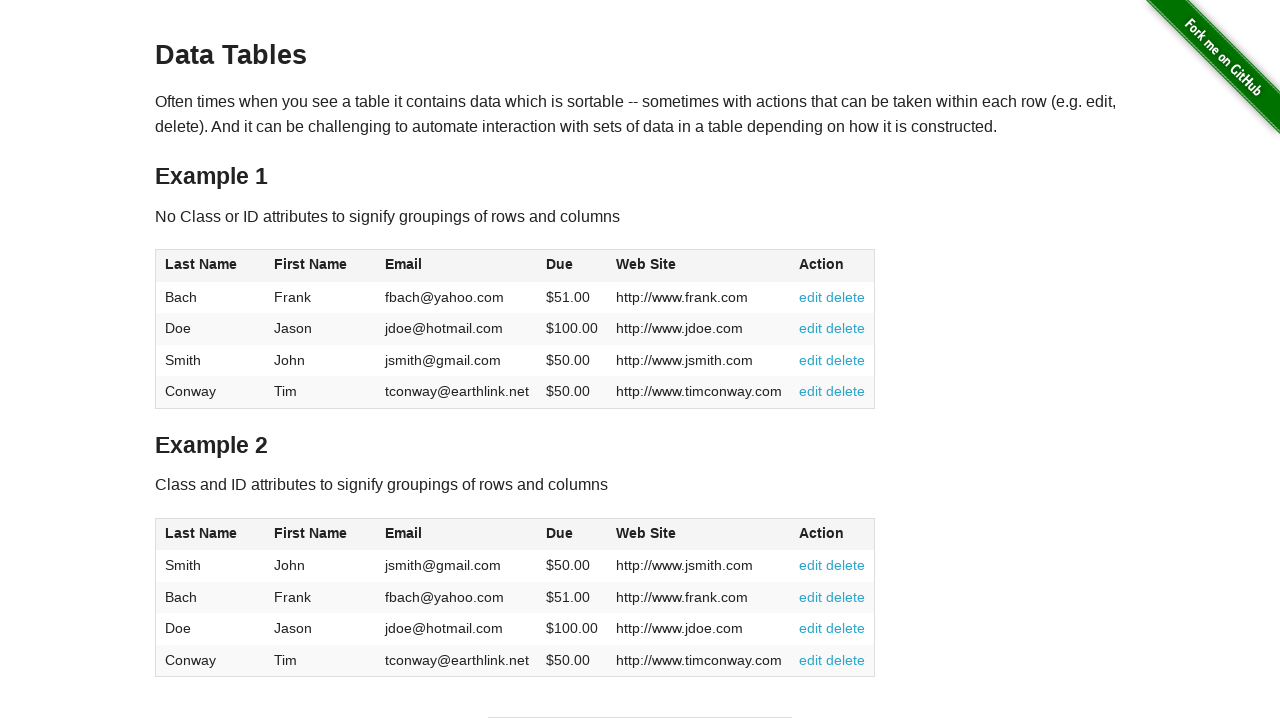

Extracted 4 email values from column
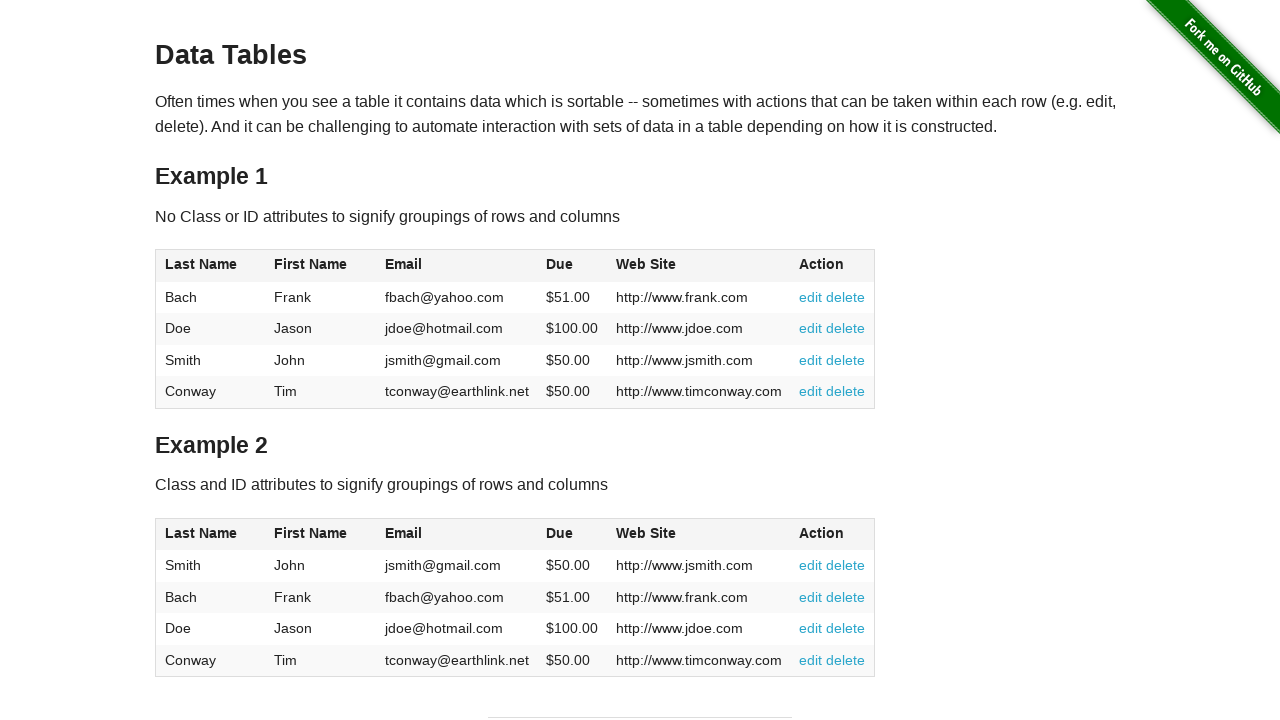

Verified email values are sorted in ascending alphabetical order
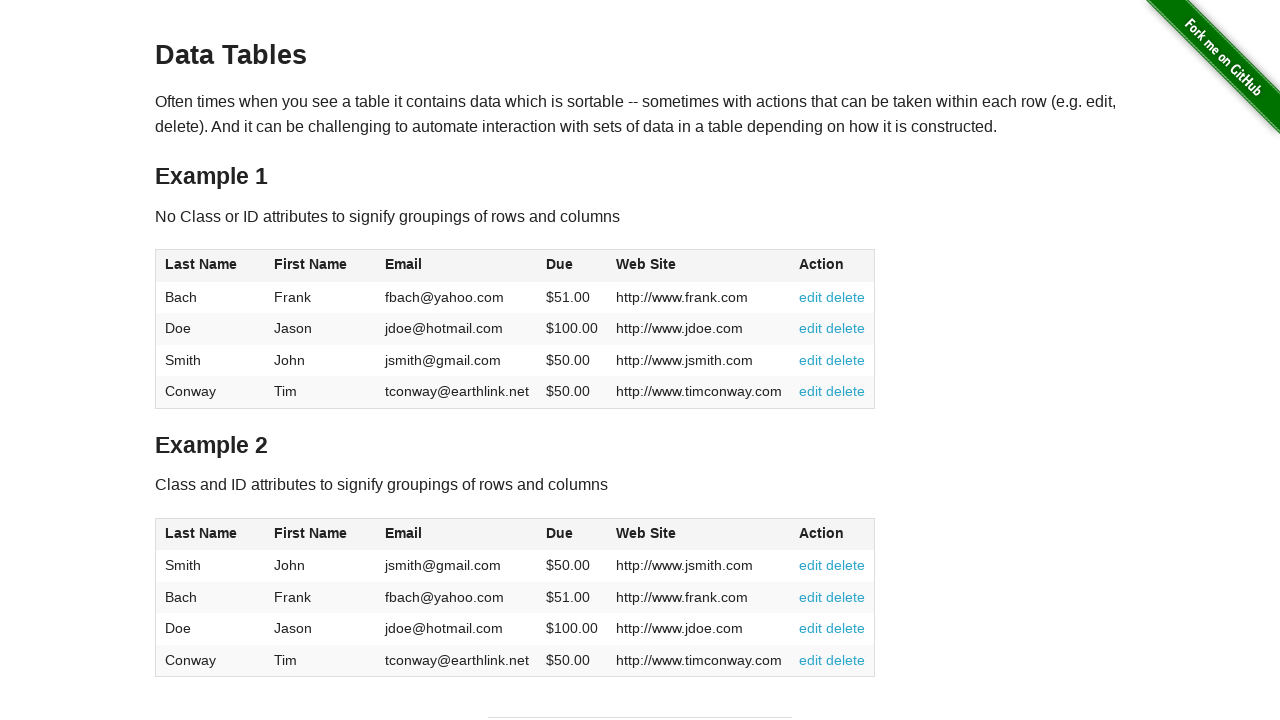

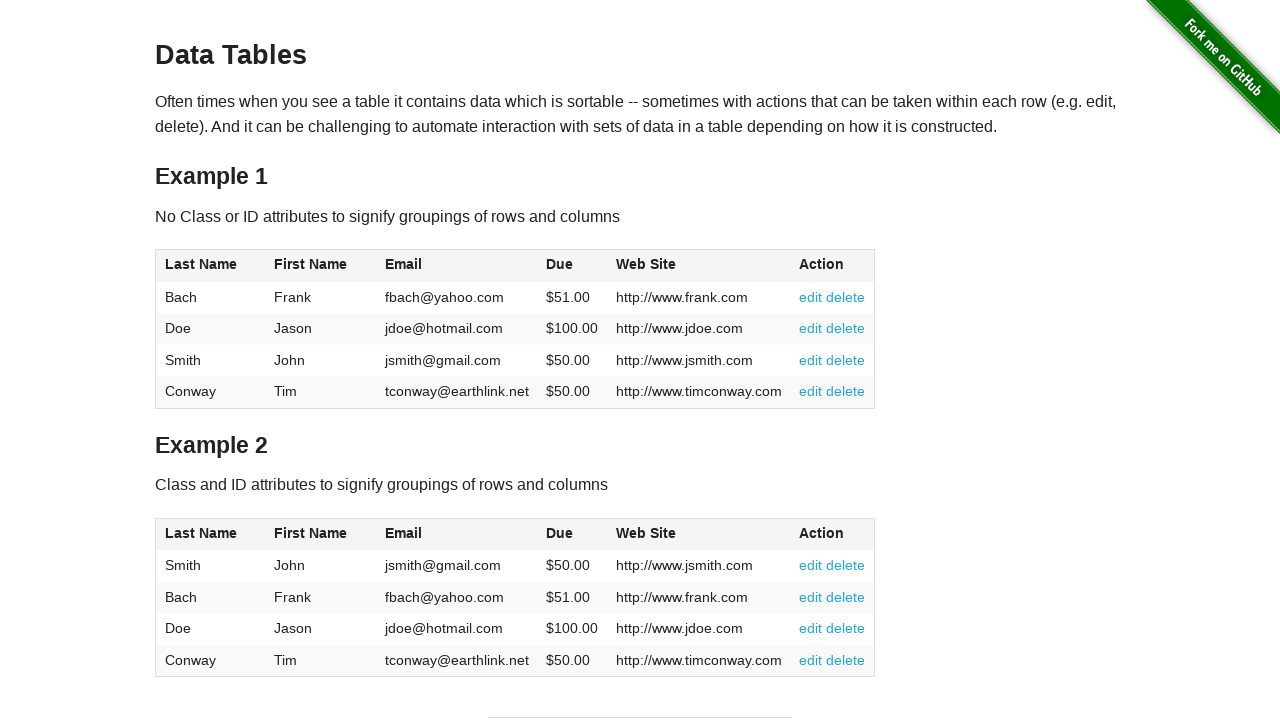